Tests text input functionality by entering "ОТУС" into a text field and verifying the value was correctly entered

Starting URL: https://otus.home.kartushin.su/training.html

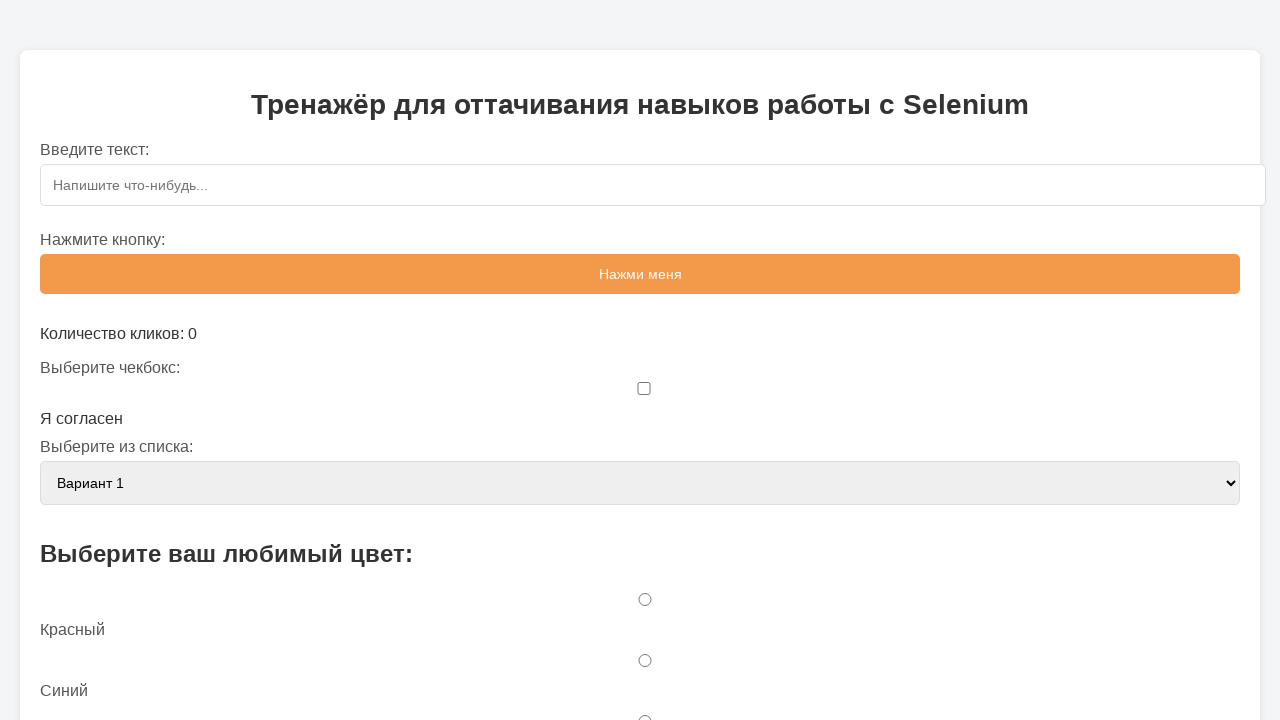

Filled text input field with 'ОТУС' on #textInput
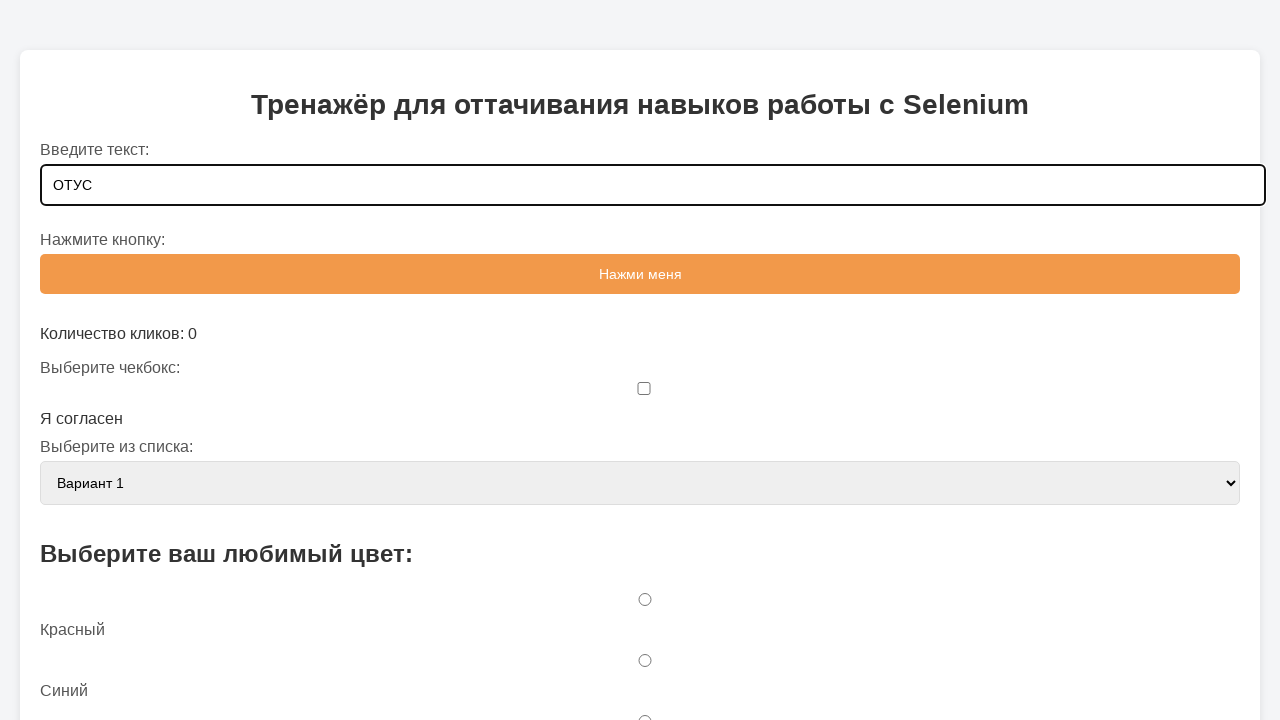

Verified that text input field contains 'ОТУС'
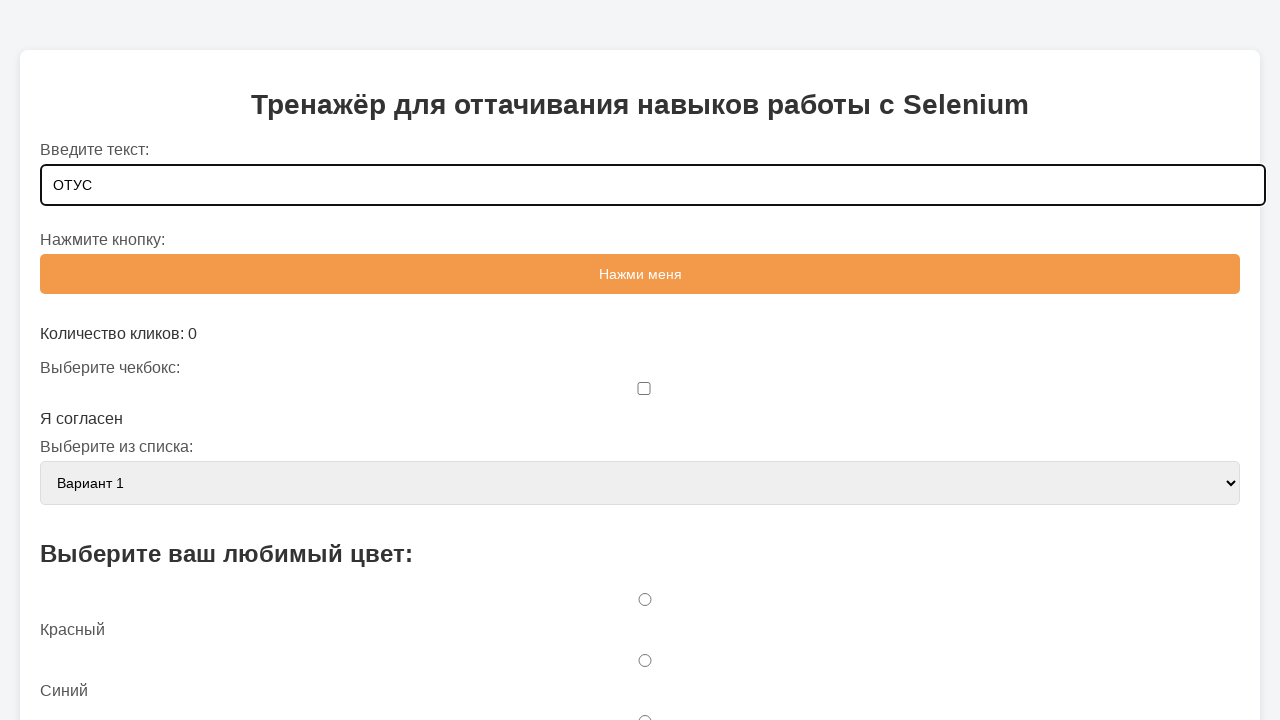

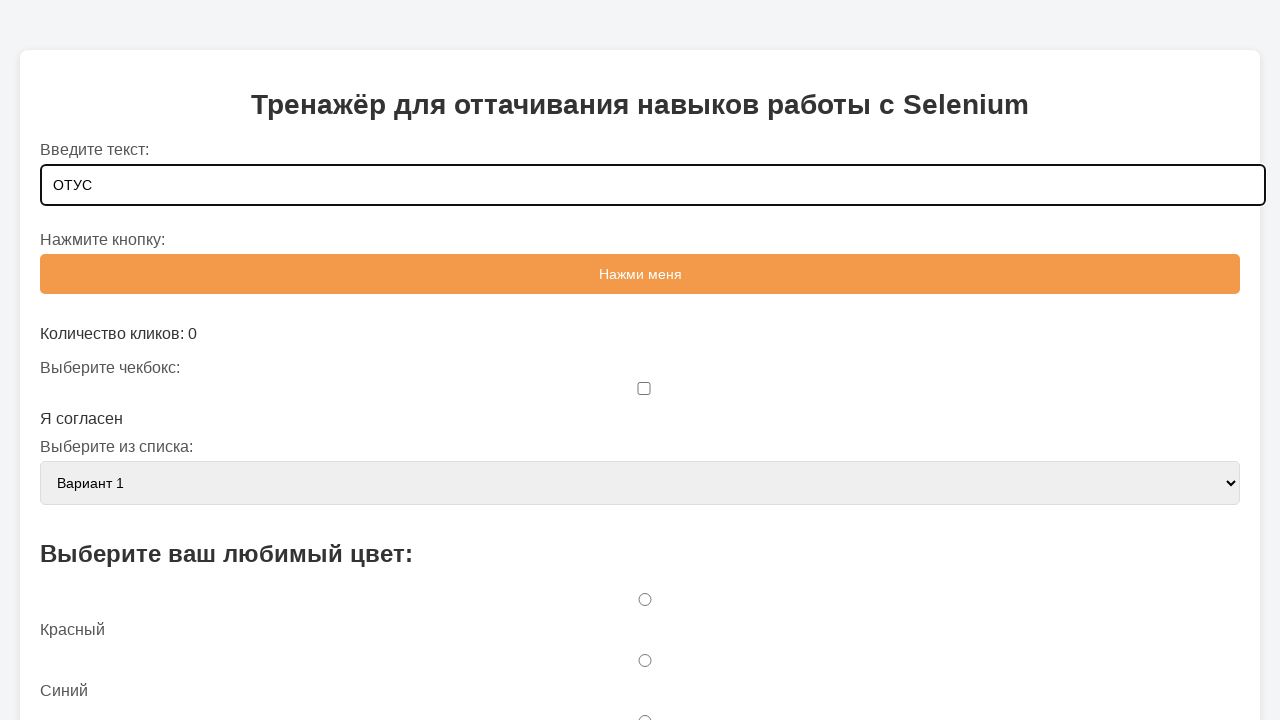